Tests a dropdown selection exercise by reading two numbers from the page, calculating their sum, selecting the sum from a dropdown, and submitting the form

Starting URL: http://suninjuly.github.io/selects2.html

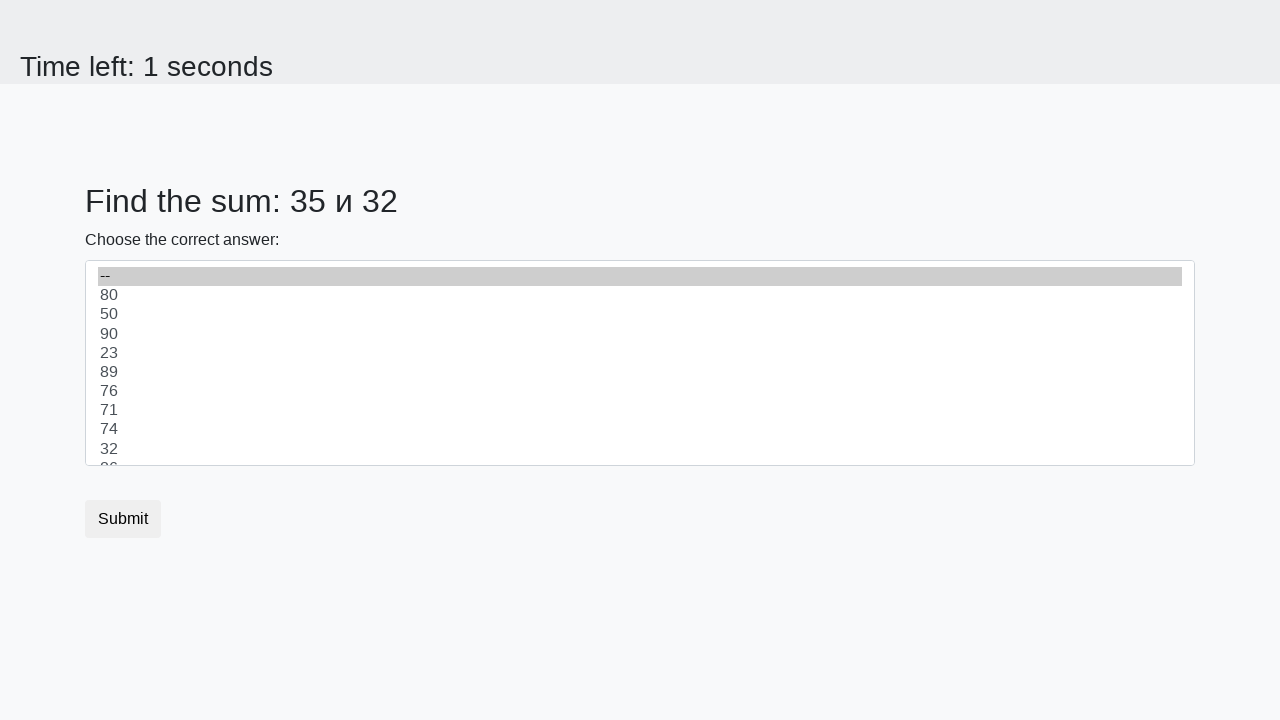

Read first number from #num1 element
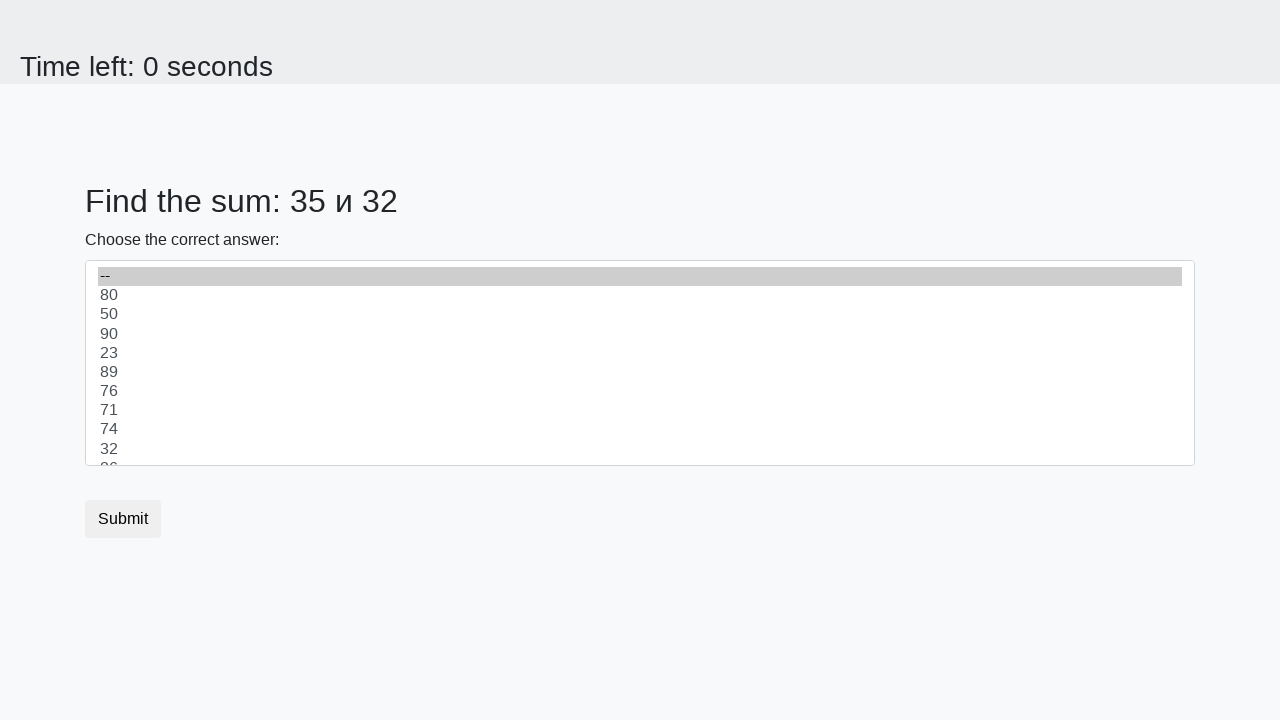

Read second number from #num2 element
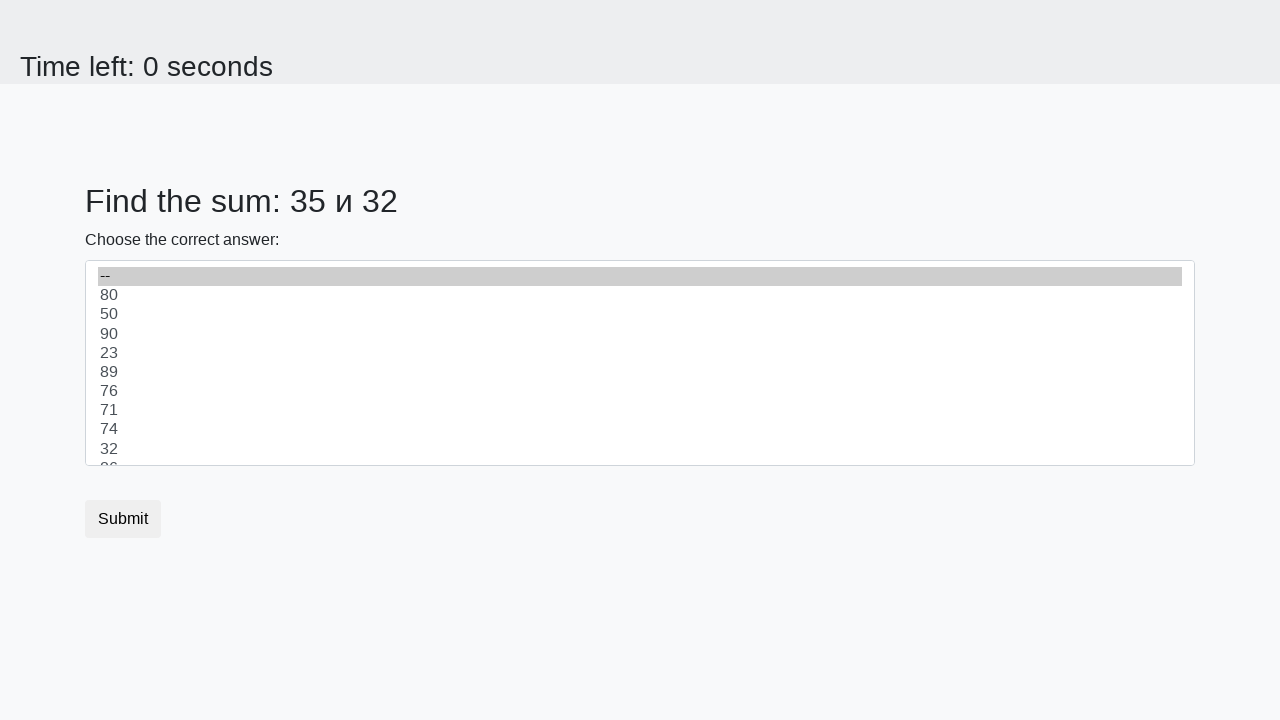

Calculated sum: 35 + 32 = 67
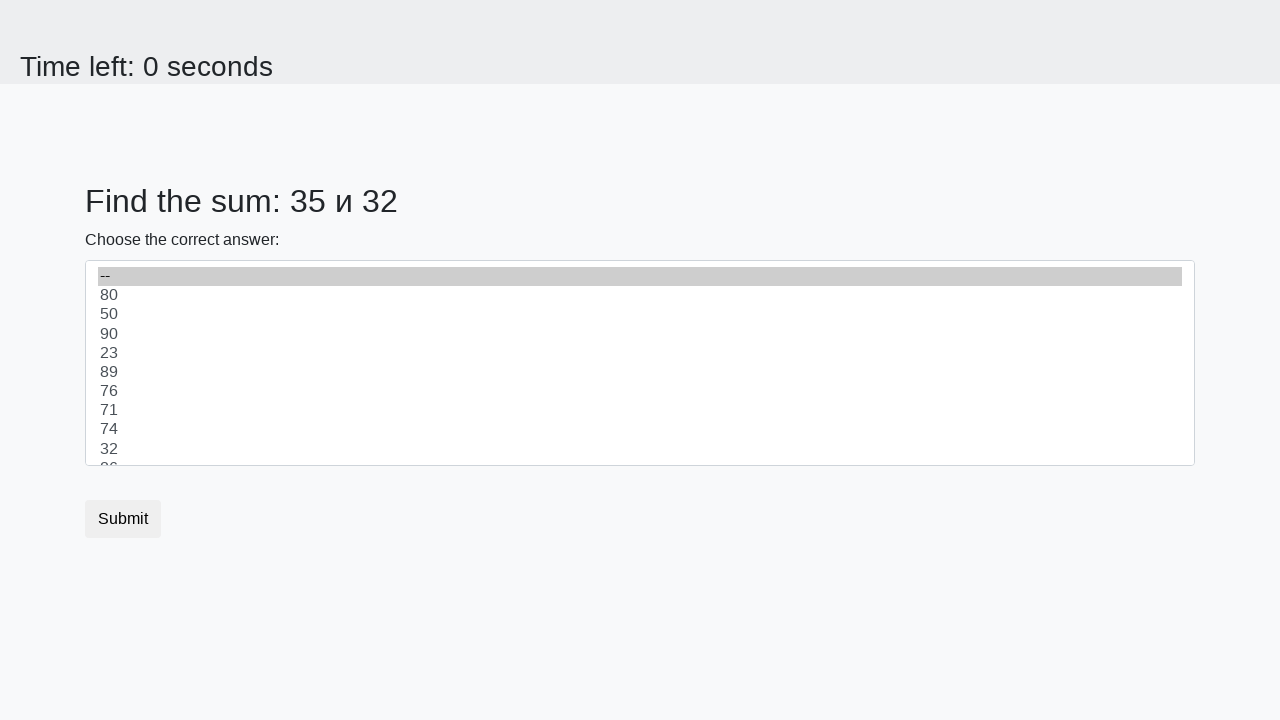

Selected sum value 67 from dropdown on #dropdown
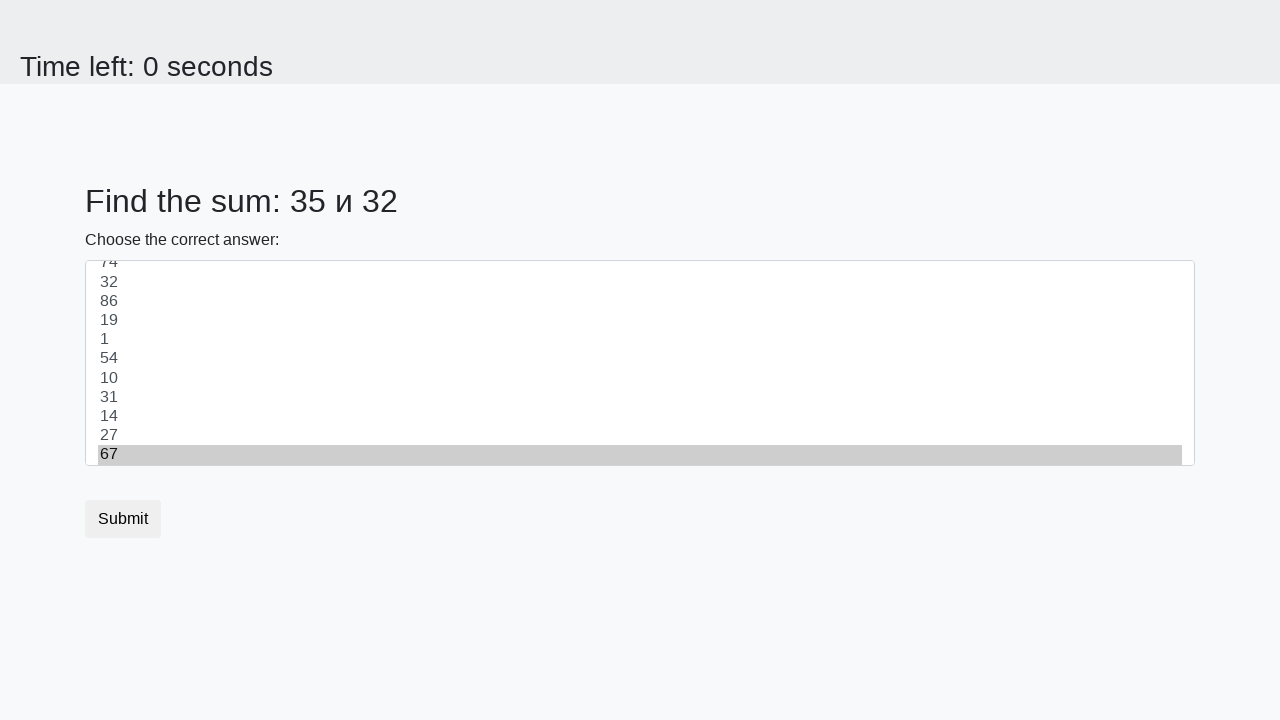

Clicked submit button to submit the form at (123, 519) on [type='submit']
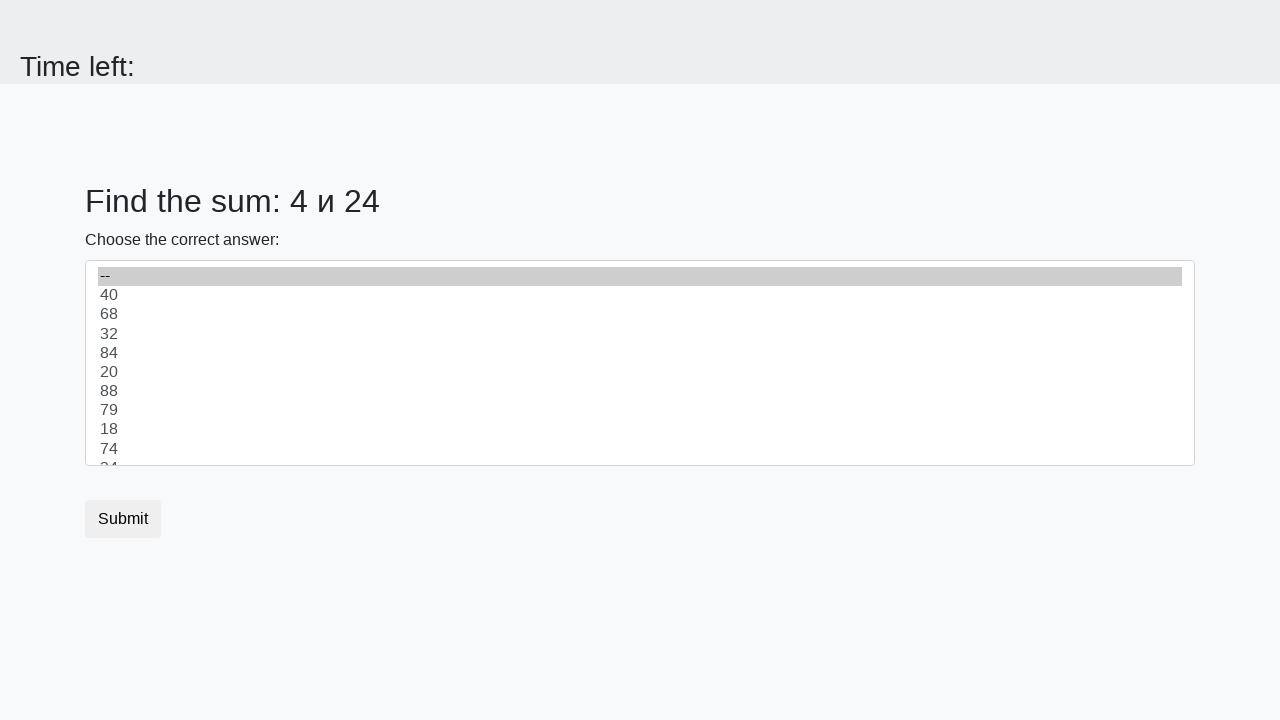

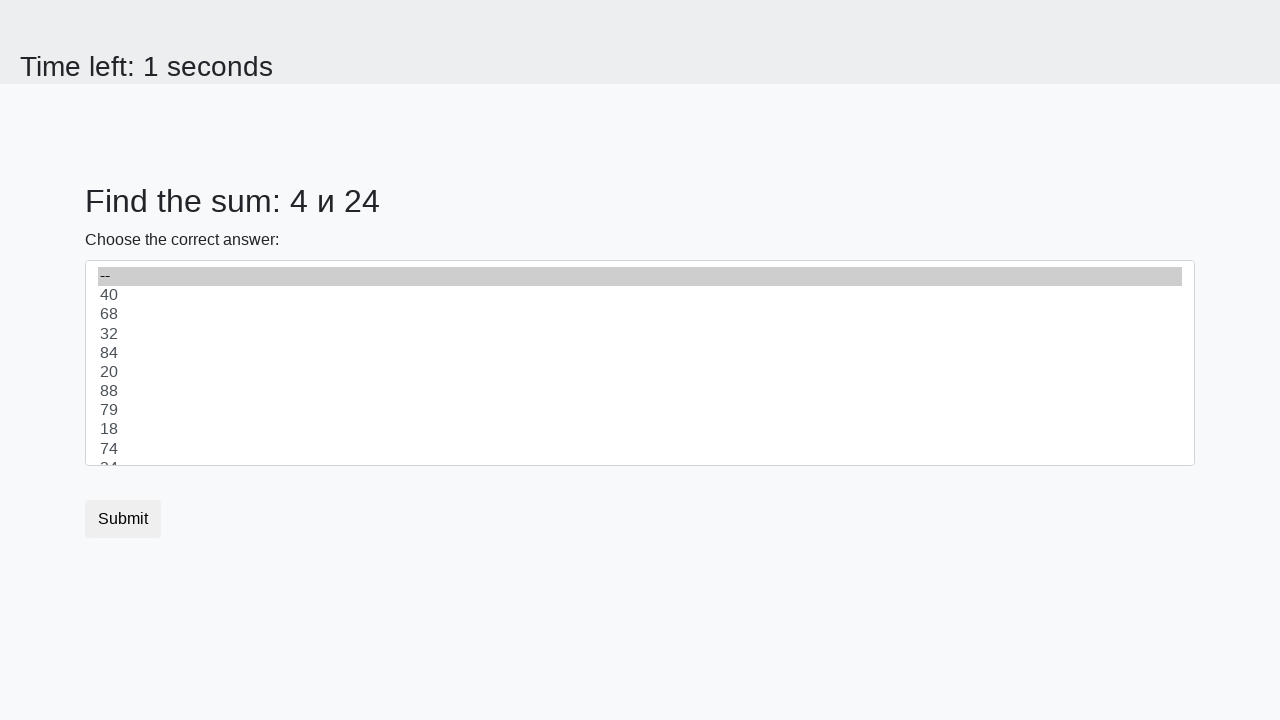